Tests handling of a JavaScript prompt alert by clicking a button to trigger it, entering text into the prompt, and accepting it

Starting URL: https://v1.training-support.net/selenium/javascript-alerts

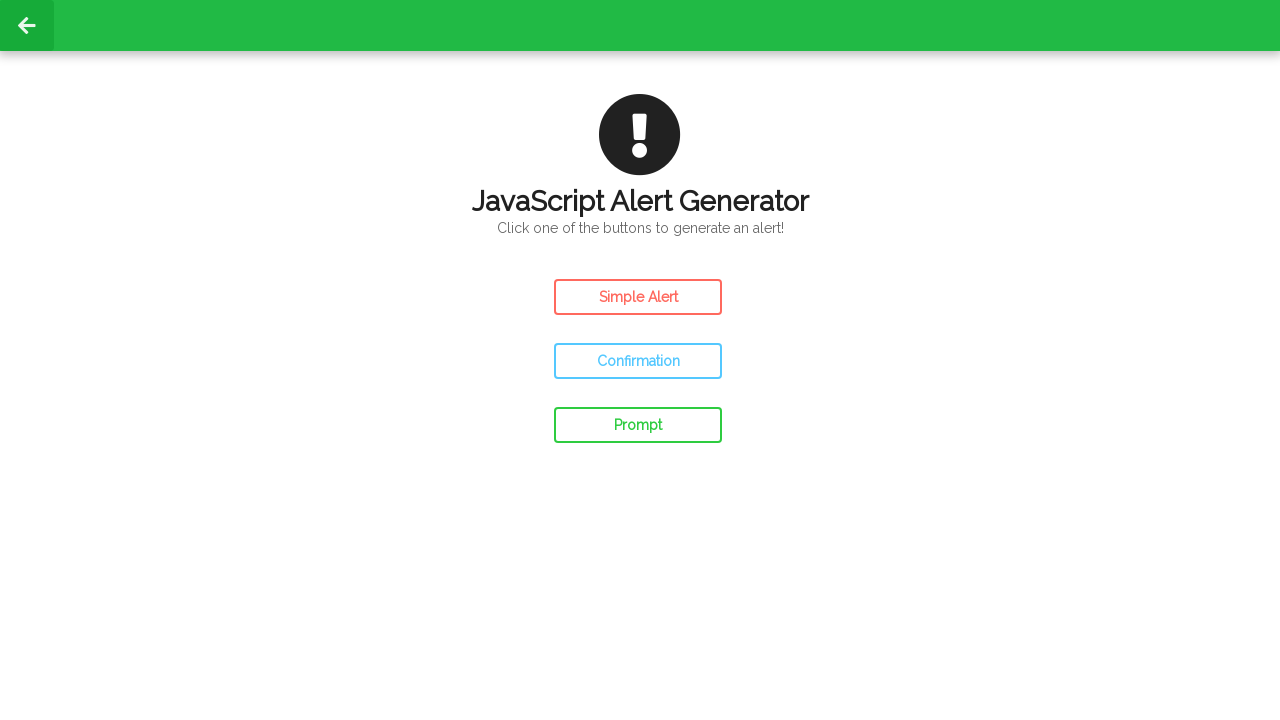

Set up dialog handler to accept prompt with text 'Awesome!'
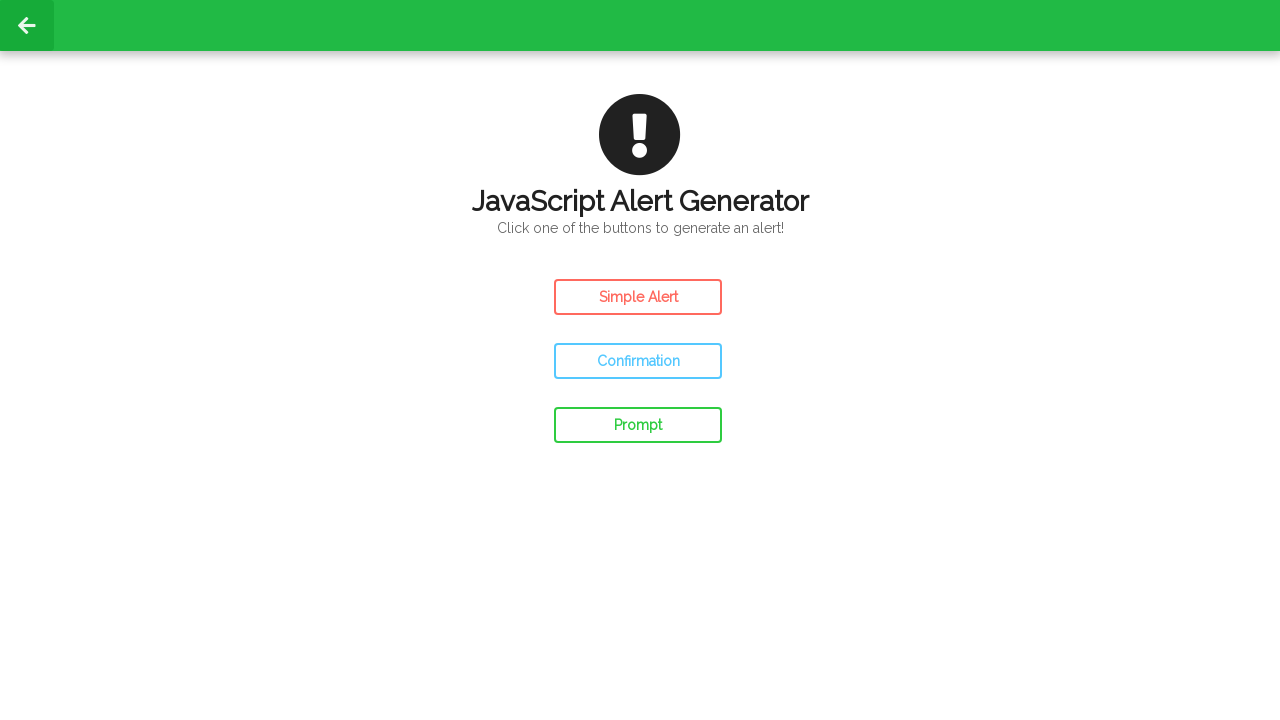

Clicked prompt button to trigger JavaScript prompt alert at (638, 425) on #prompt
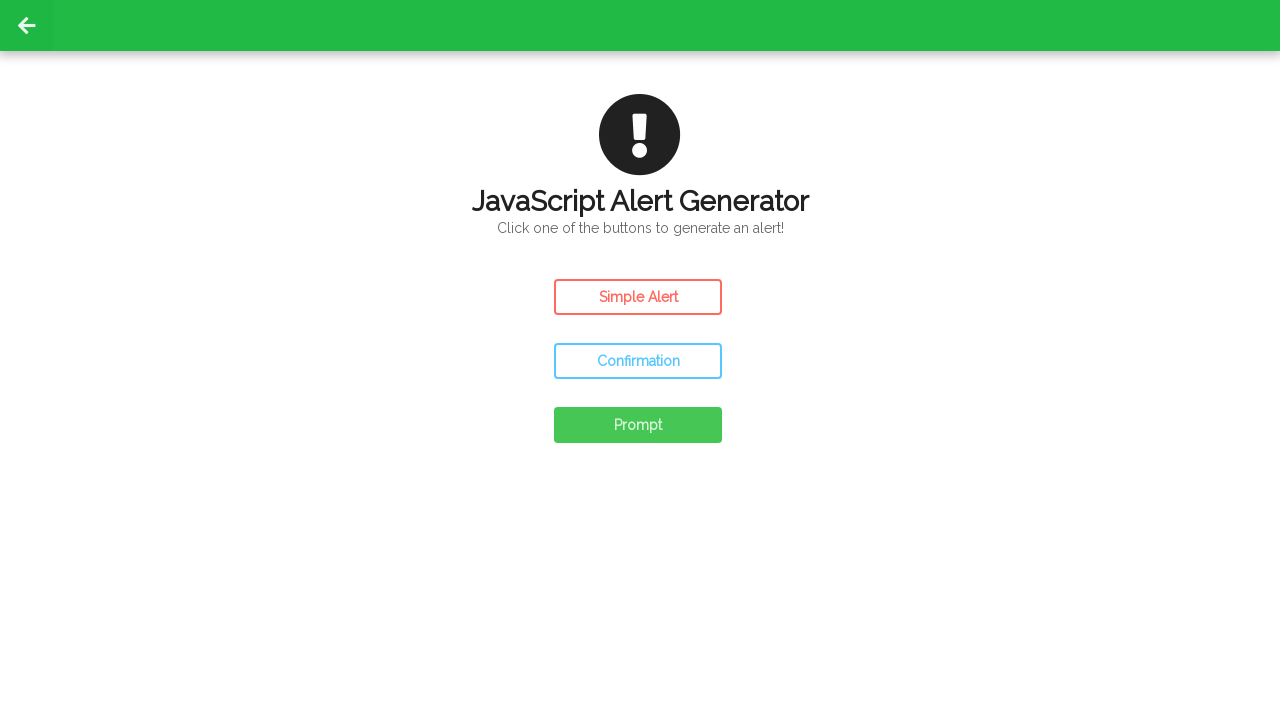

Waited 500ms for prompt alert to be handled
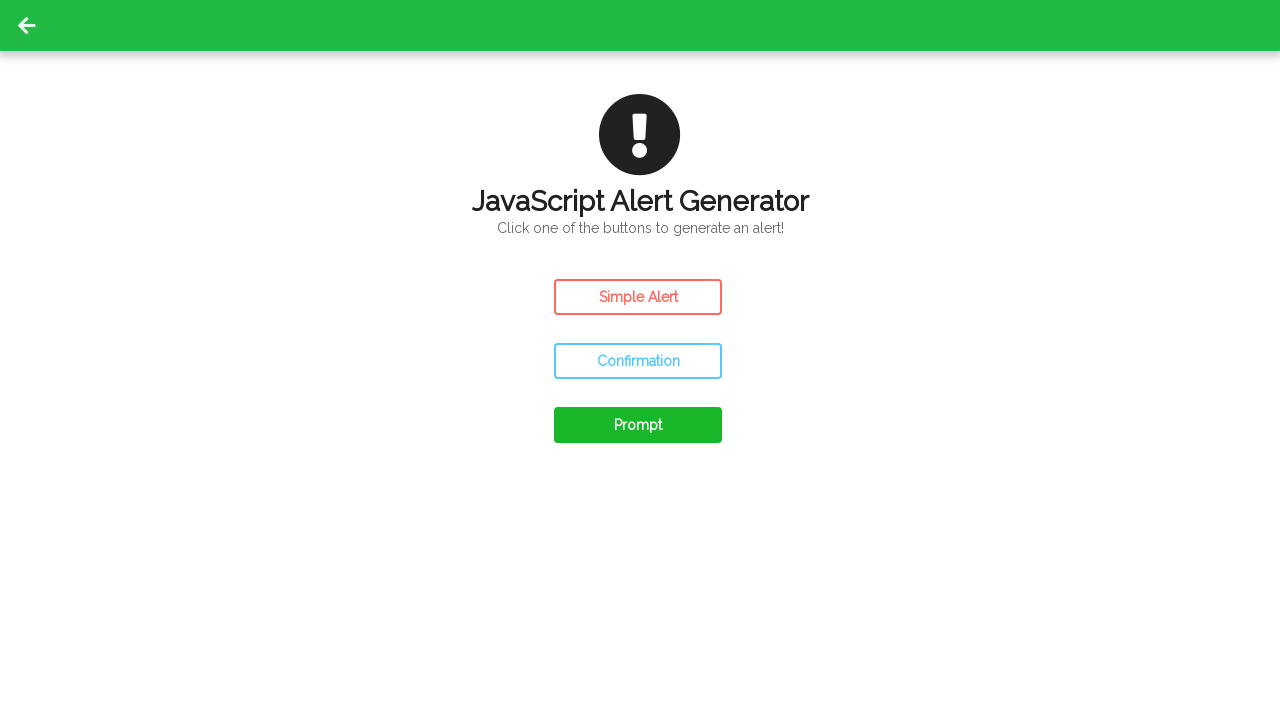

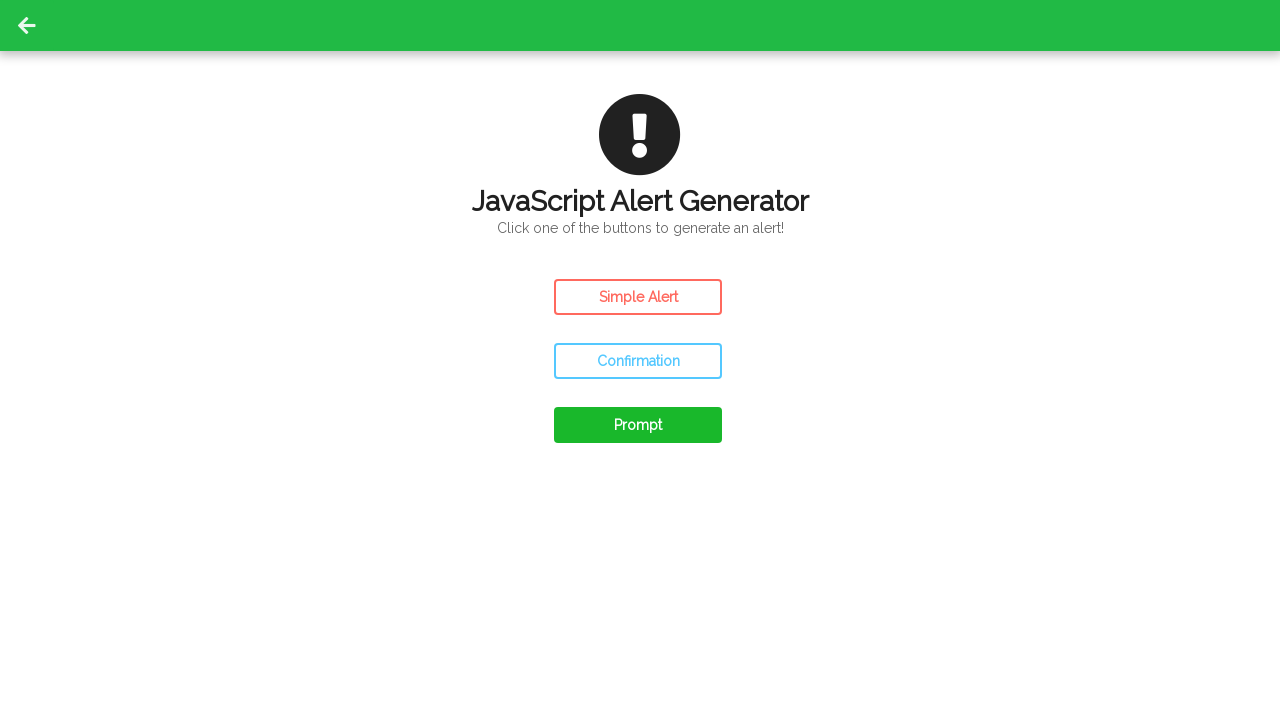